Tests registration form by filling in personal details including first name, last name, address, email, phone number, and selecting gender and hobby options

Starting URL: https://demo.automationtesting.in/Register.html

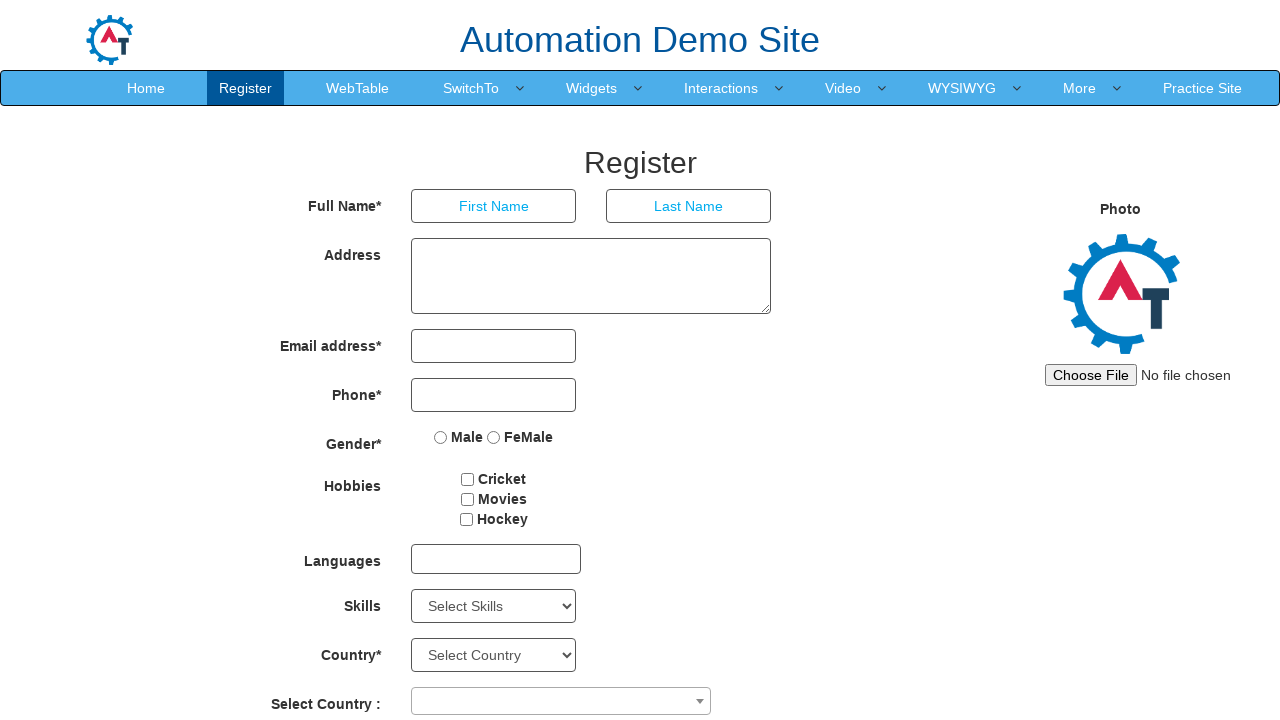

Filled first name field with 'Marcus' on input[placeholder='First Name']
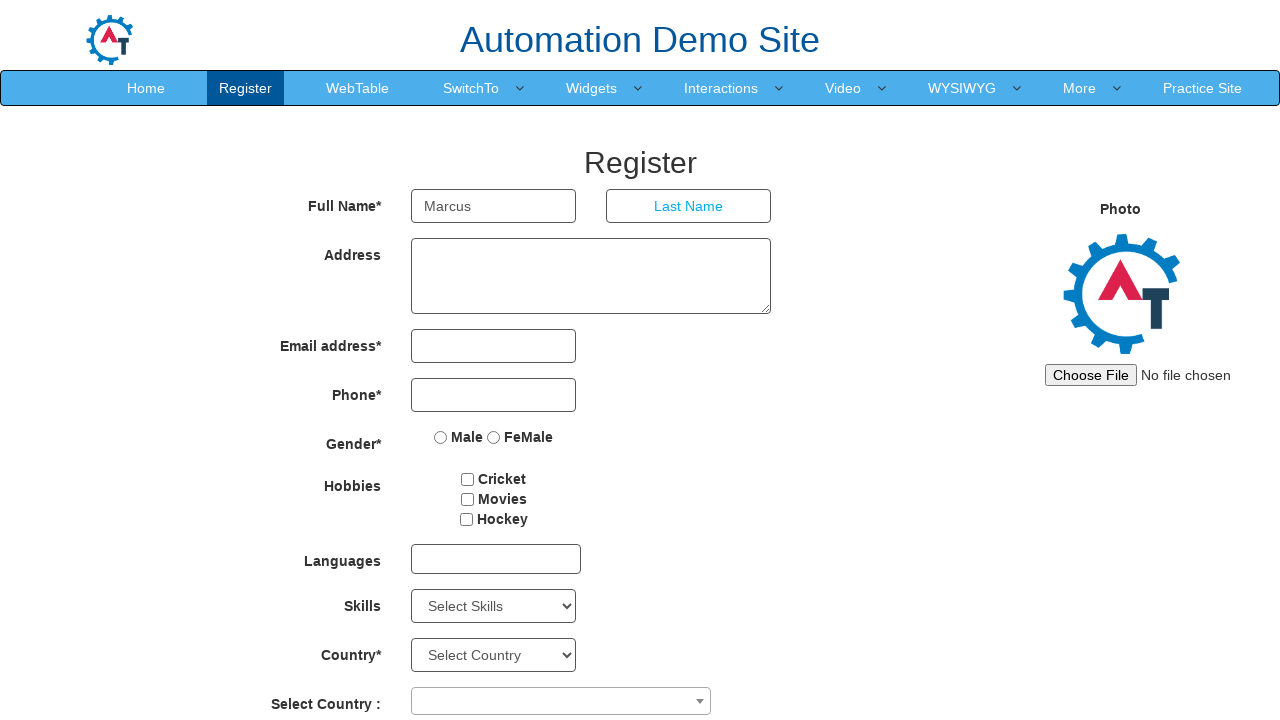

Filled last name field with 'Thompson' on input[placeholder='Last Name']
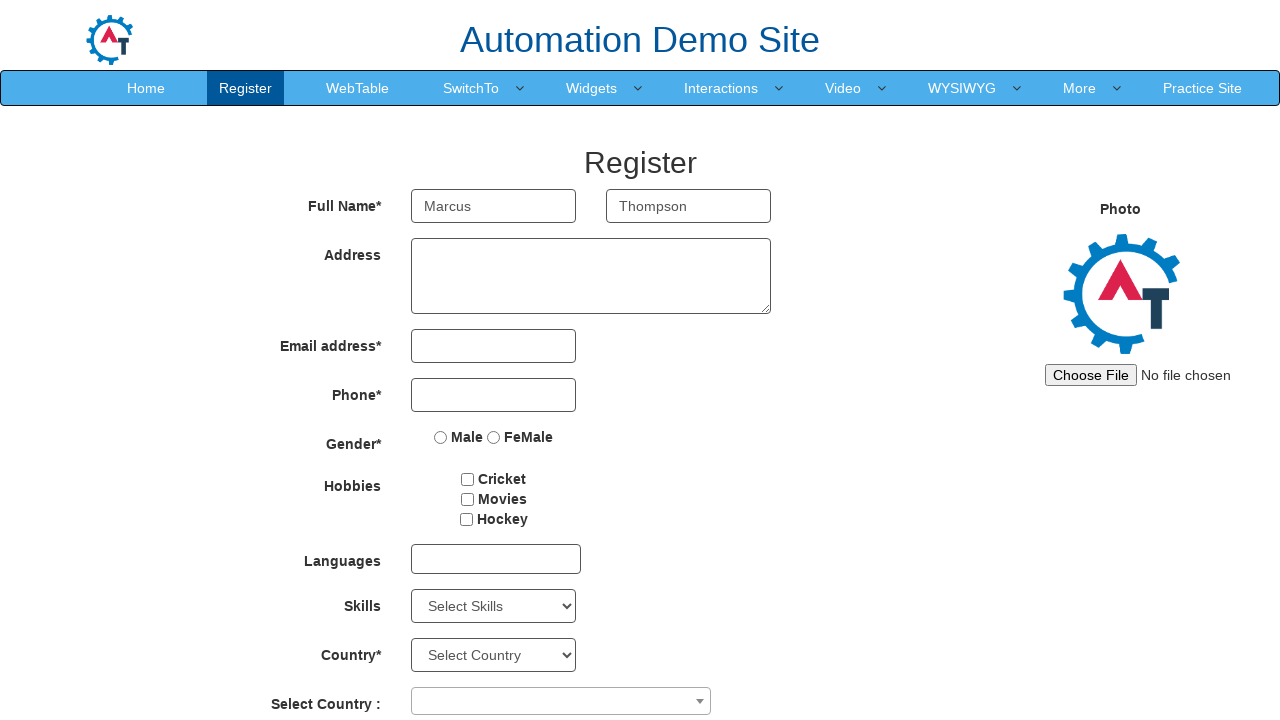

Filled address field with complete address on form#basicBootstrapForm >> div:nth-child(2) >> textarea
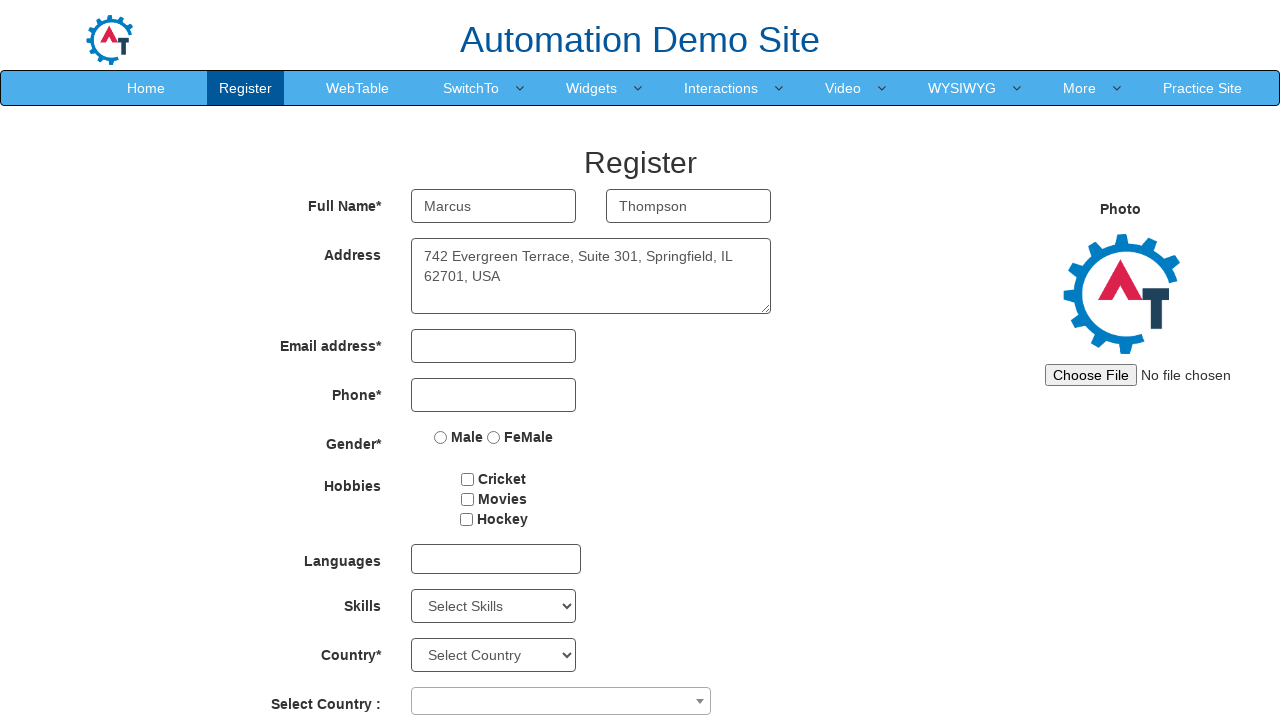

Filled email field with 'marcus.thompson@example.com' on form#basicBootstrapForm >> div:nth-child(3) >> input
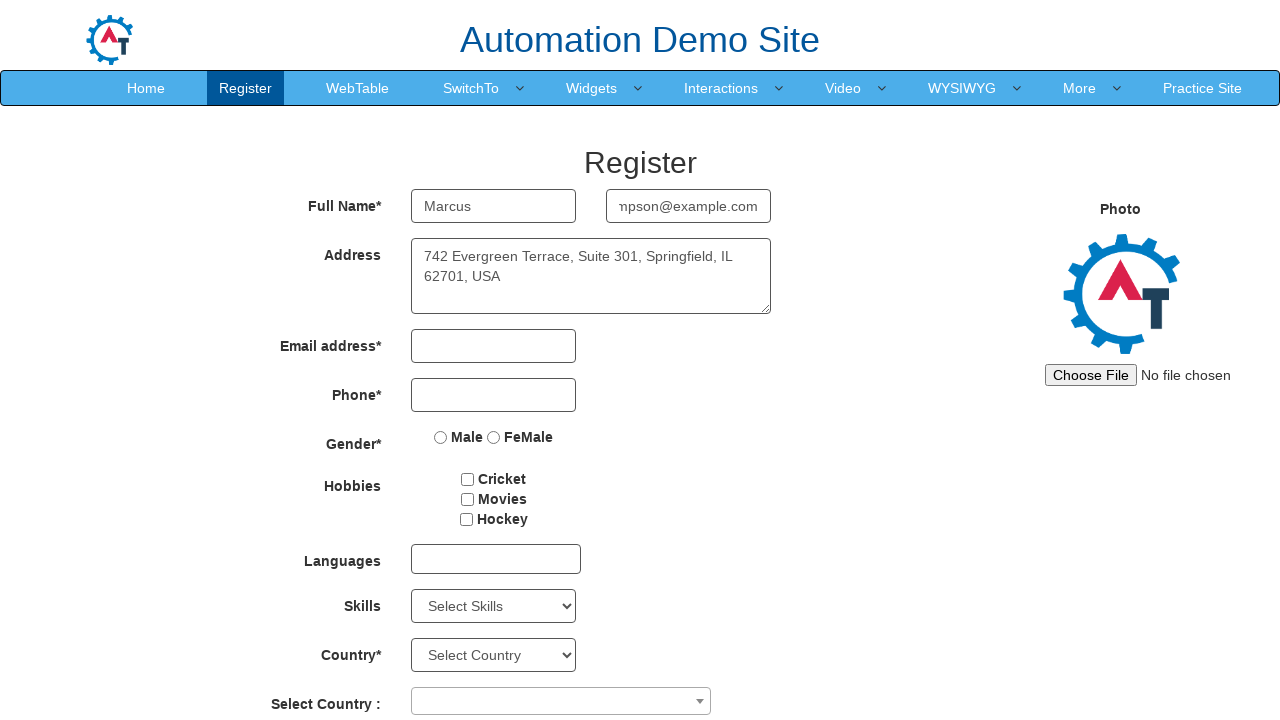

Filled phone number field with '13125557890' on form#basicBootstrapForm >> div:nth-child(4) >> input
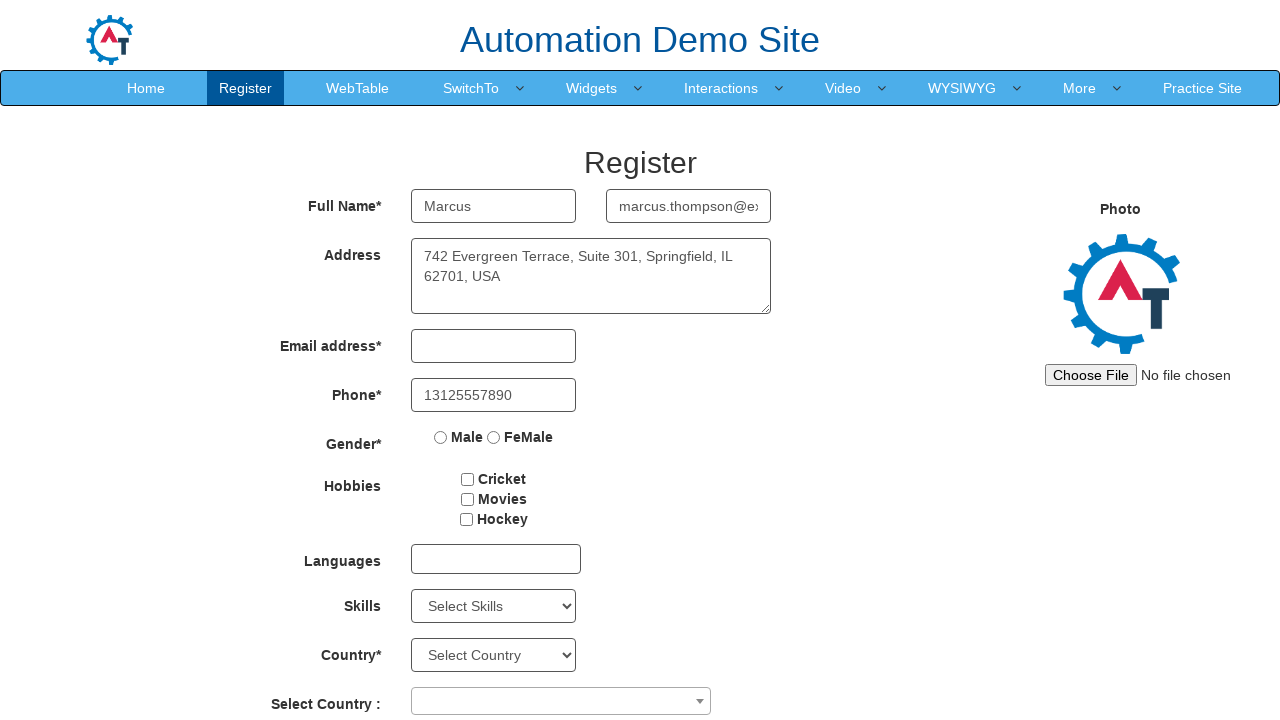

Selected gender radio button at (441, 437) on form#basicBootstrapForm >> div:nth-child(5) >> input
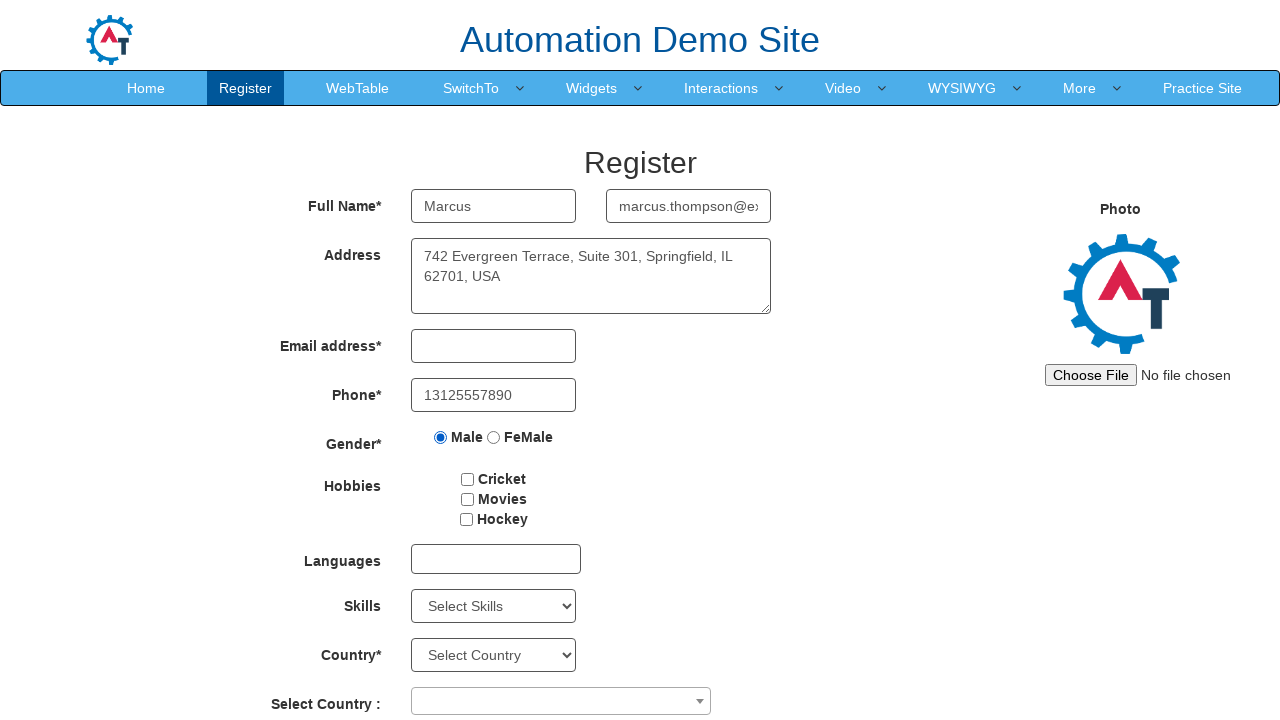

Selected hobby checkbox at (468, 479) on form#basicBootstrapForm >> div:nth-child(6) >> div:nth-child(2) >> input
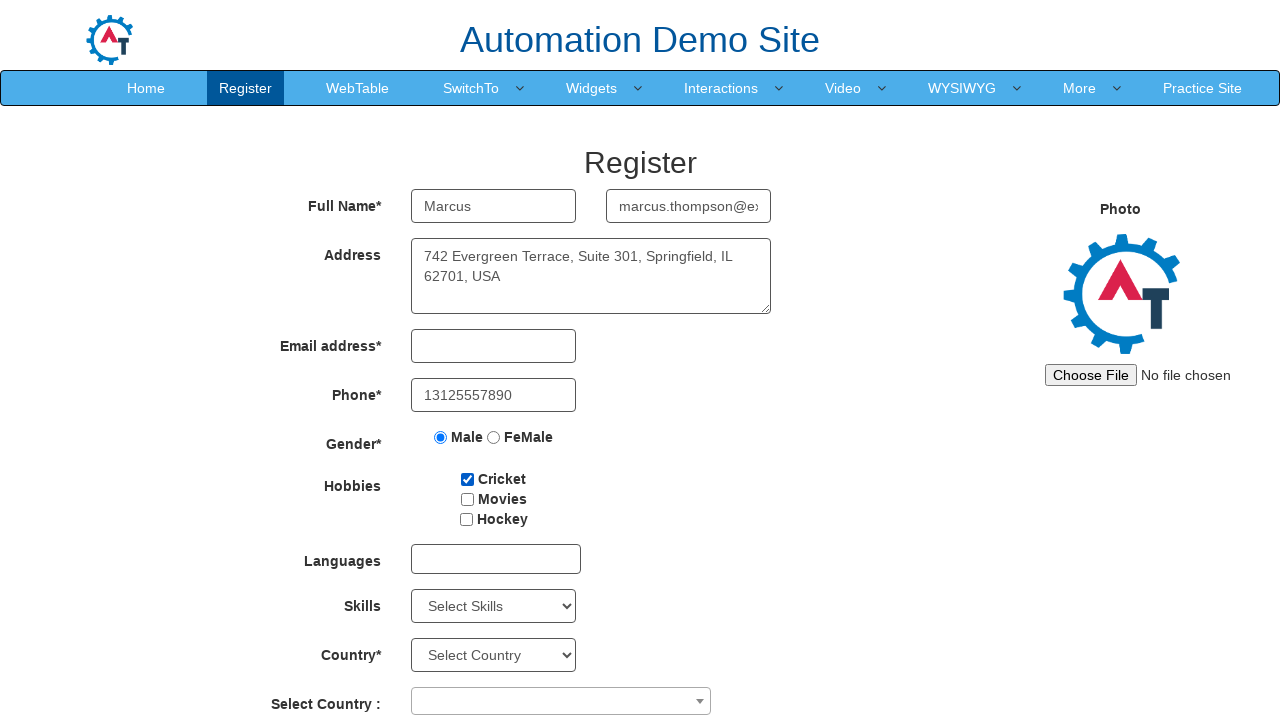

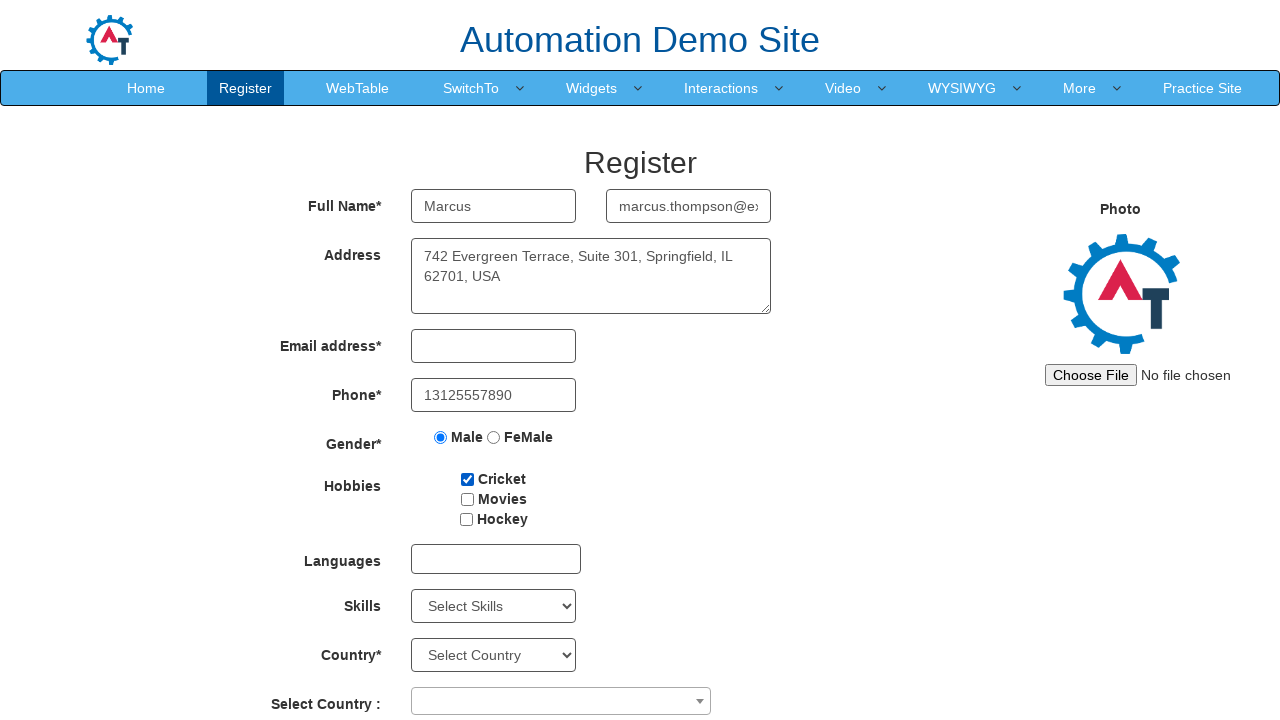